Navigates to a GitHub Pages portfolio site and verifies that project text box elements are present on the page

Starting URL: https://annwyl21.github.io/

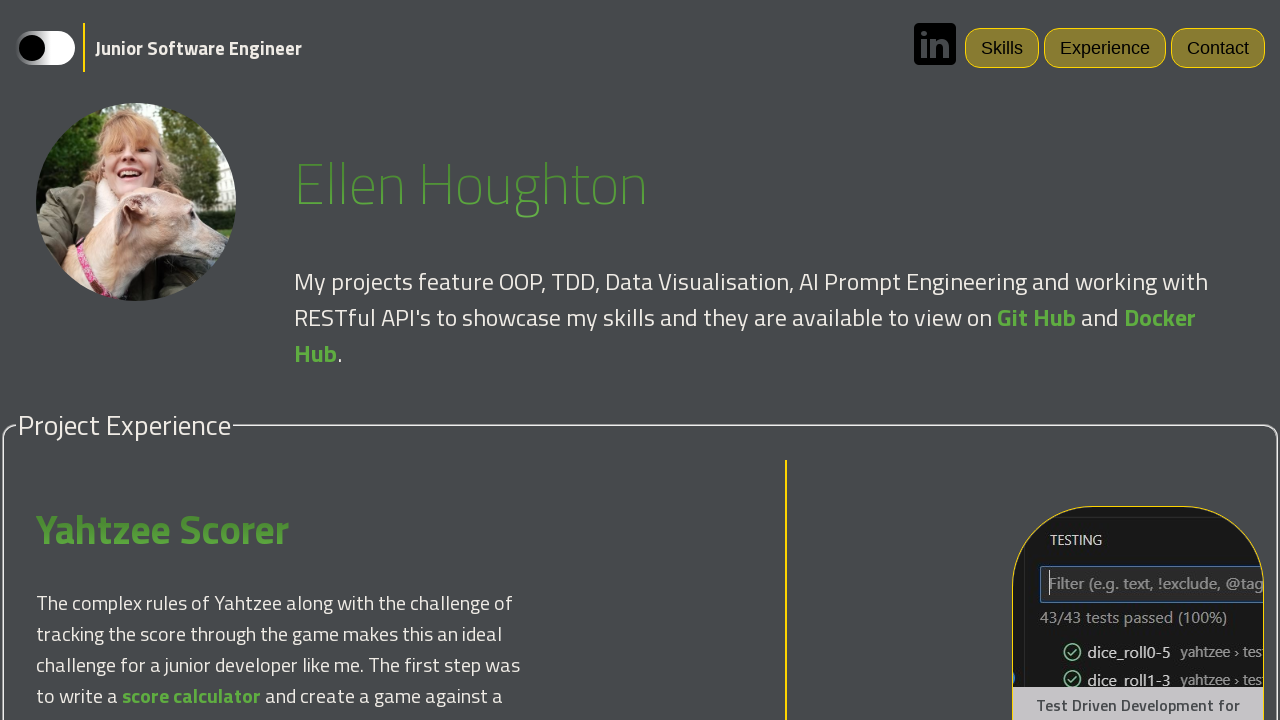

Navigated to GitHub Pages portfolio site
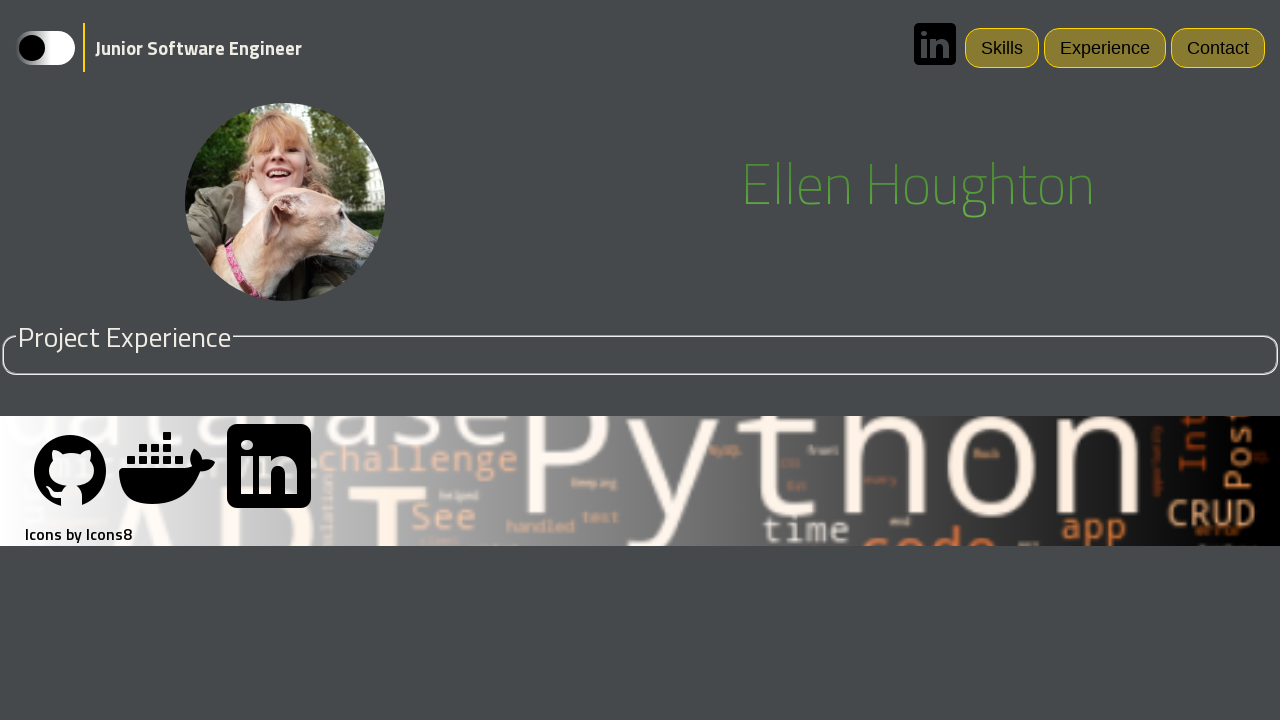

Project text box elements loaded on page
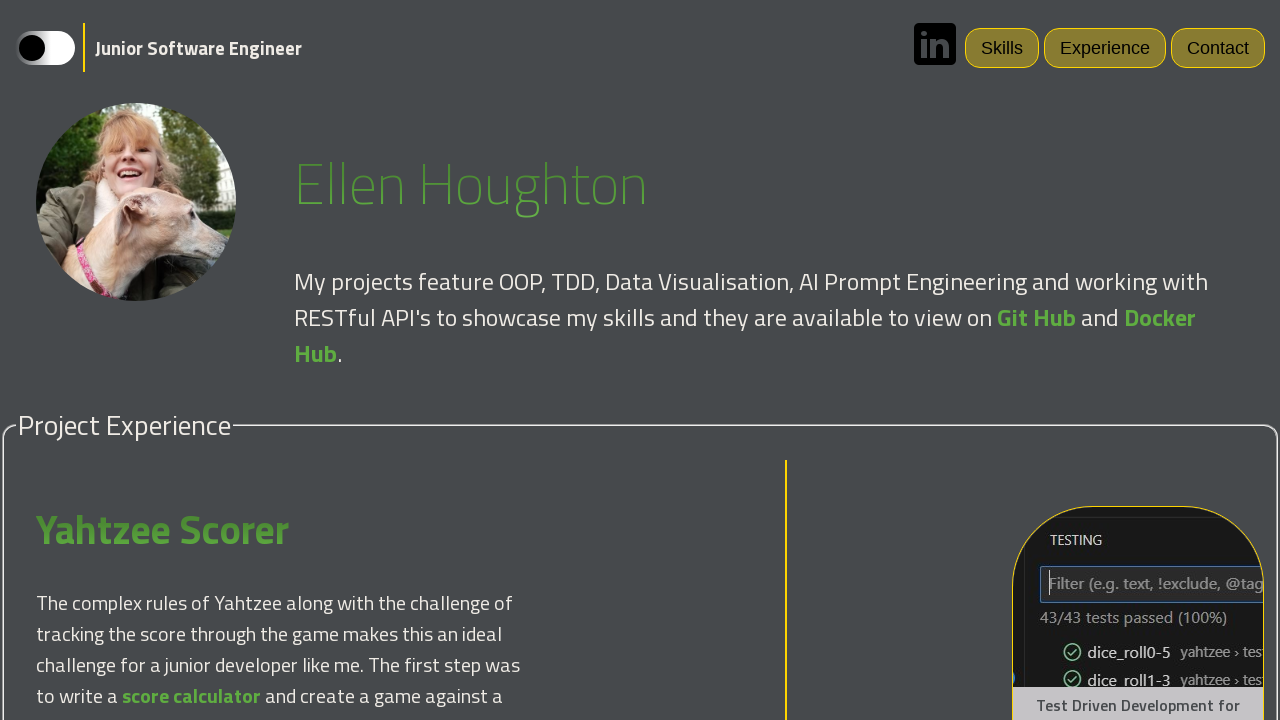

Located all project text box elements
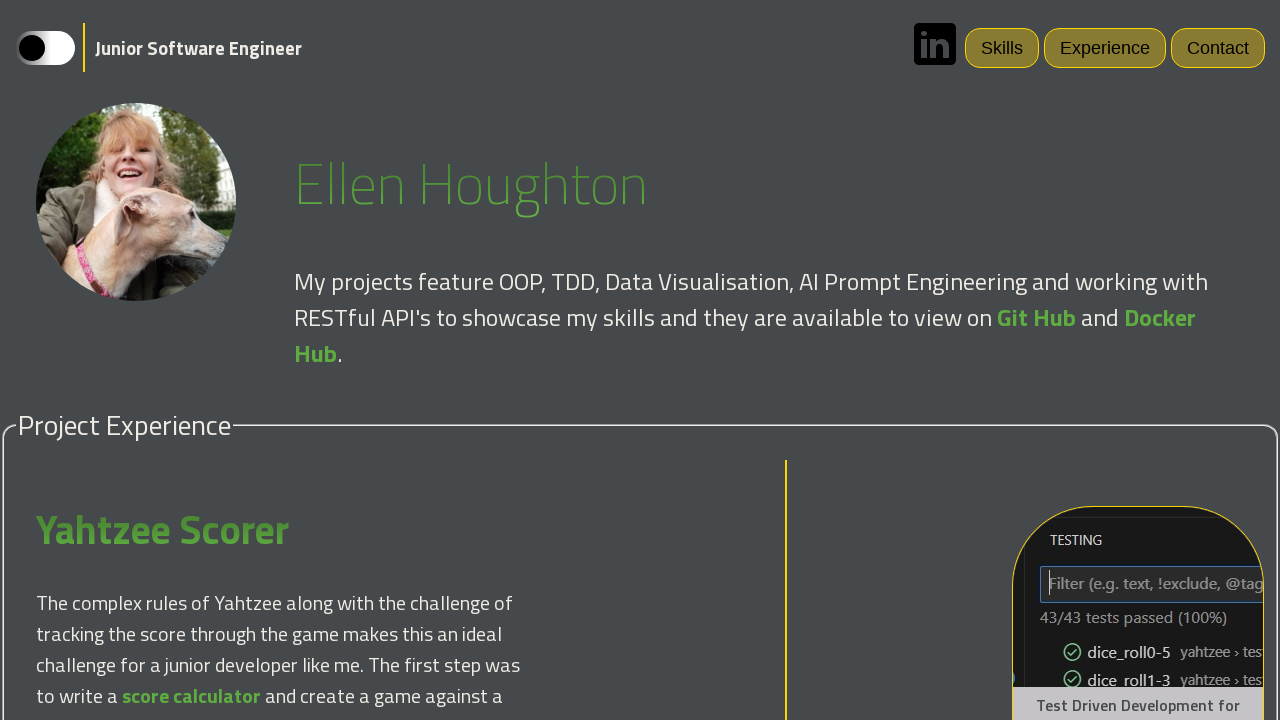

Verified first project text box is visible
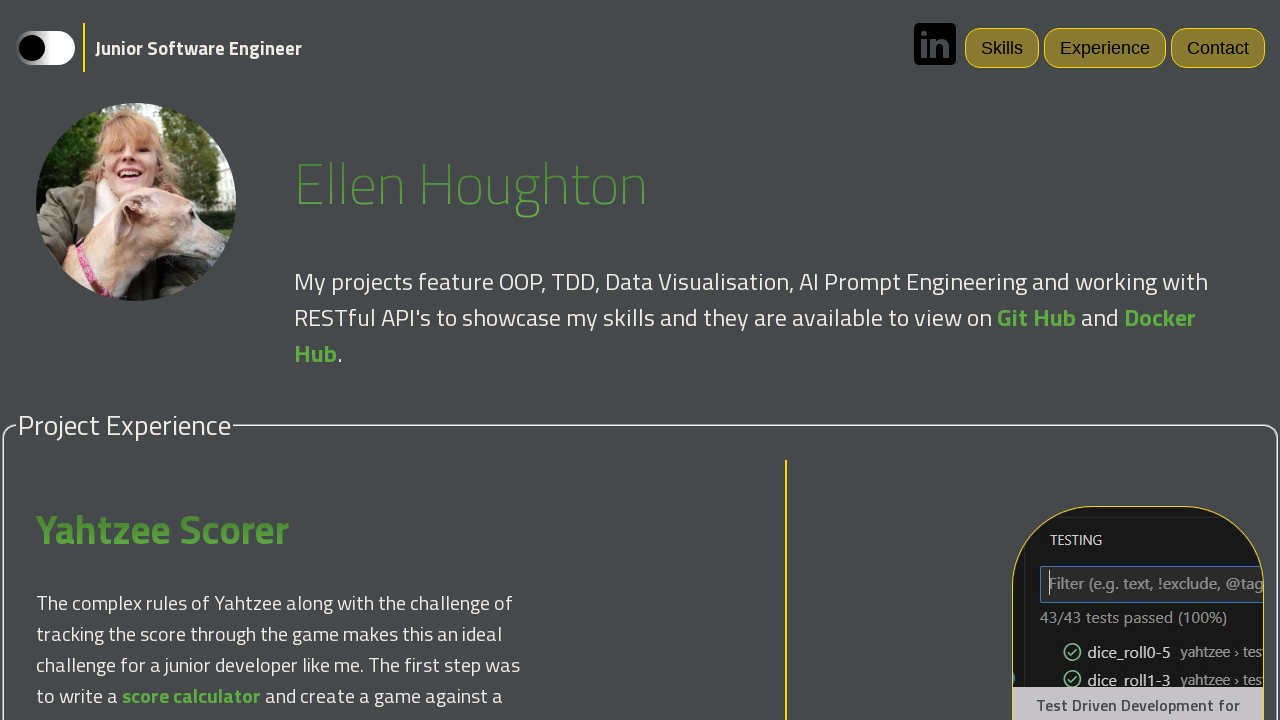

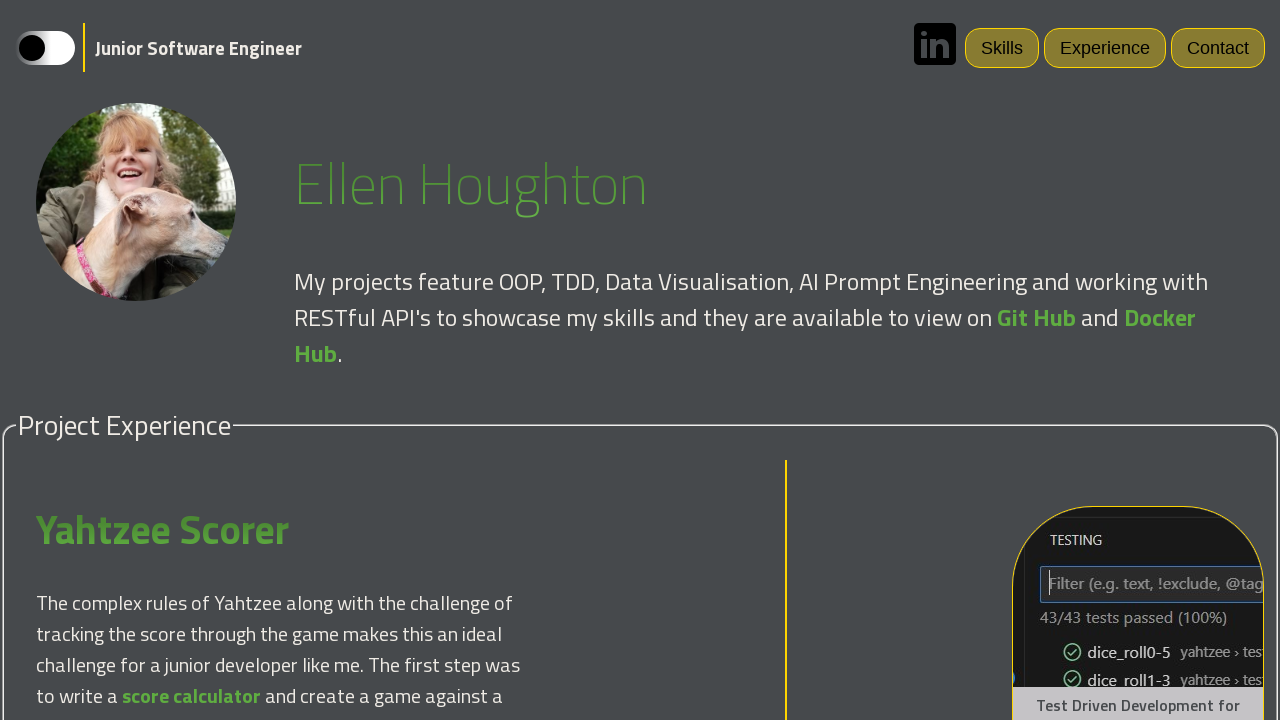